Tests CSS selector locators by clicking the submit button and then another button on a registration demo page

Starting URL: https://demo.automationtesting.in/Register.html

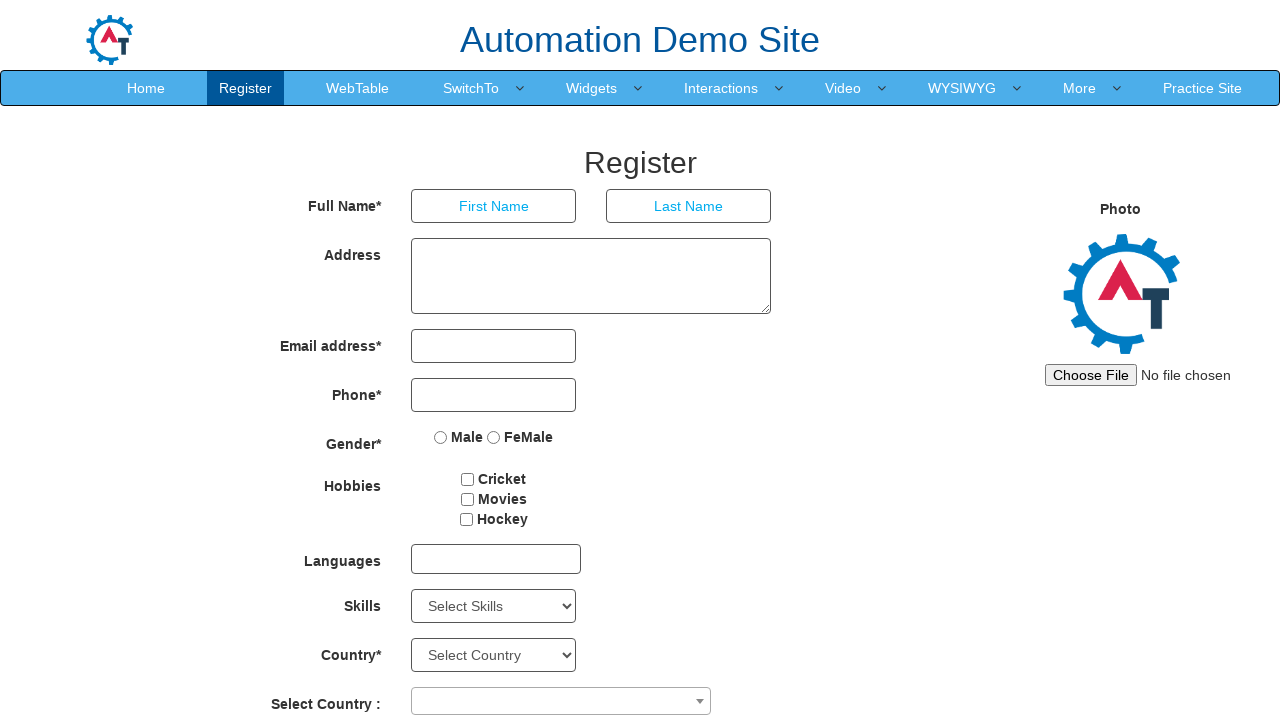

Navigated to registration demo page
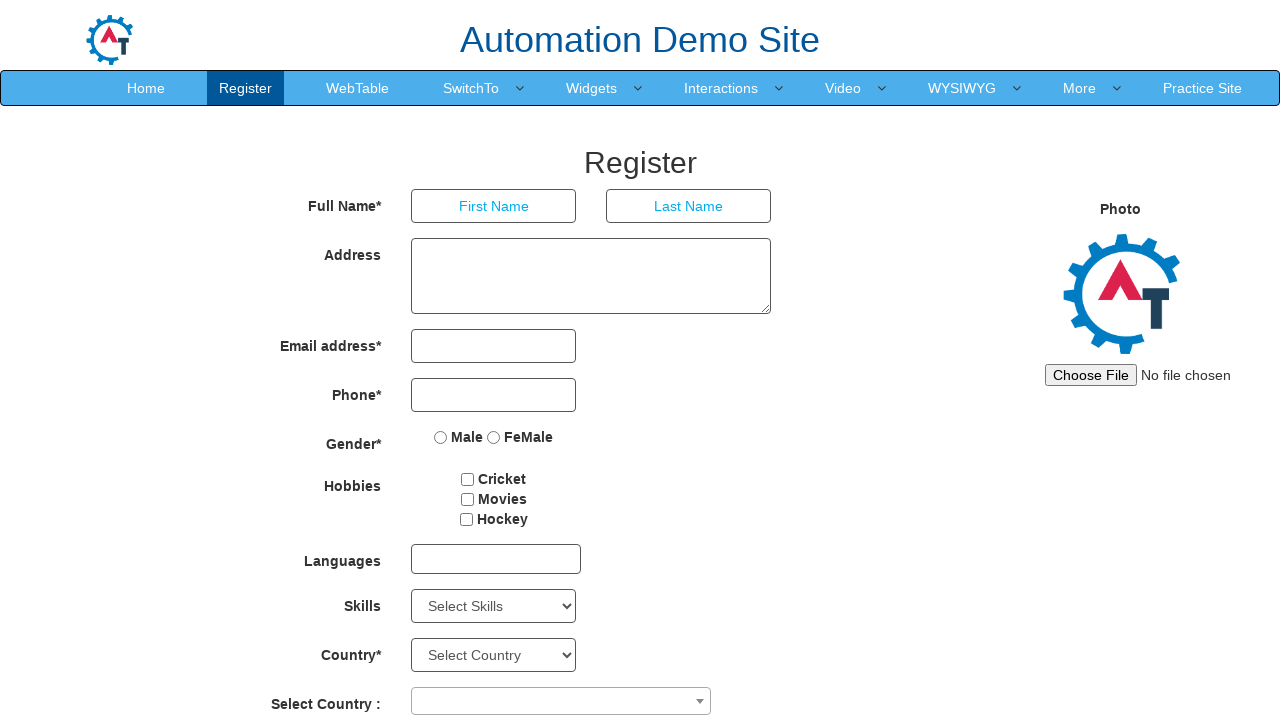

Clicked submit button using CSS selector #submitbtn at (572, 623) on #submitbtn
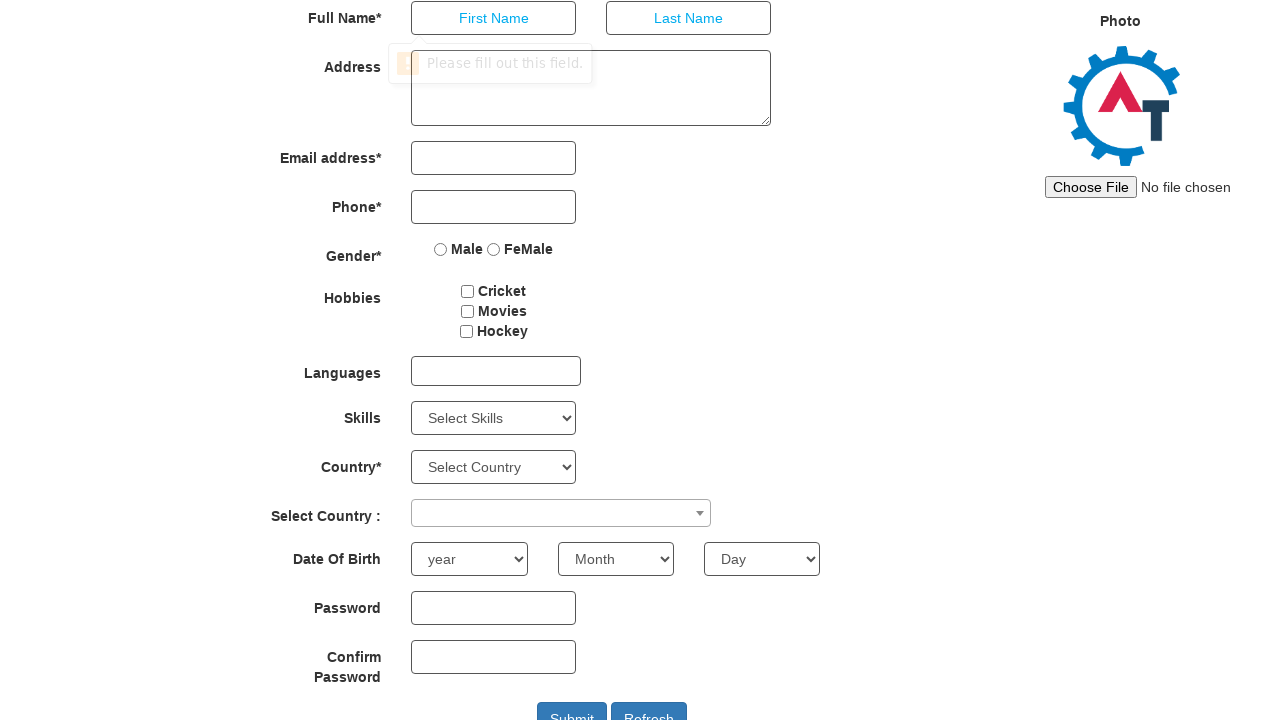

Waited 2 seconds for page changes
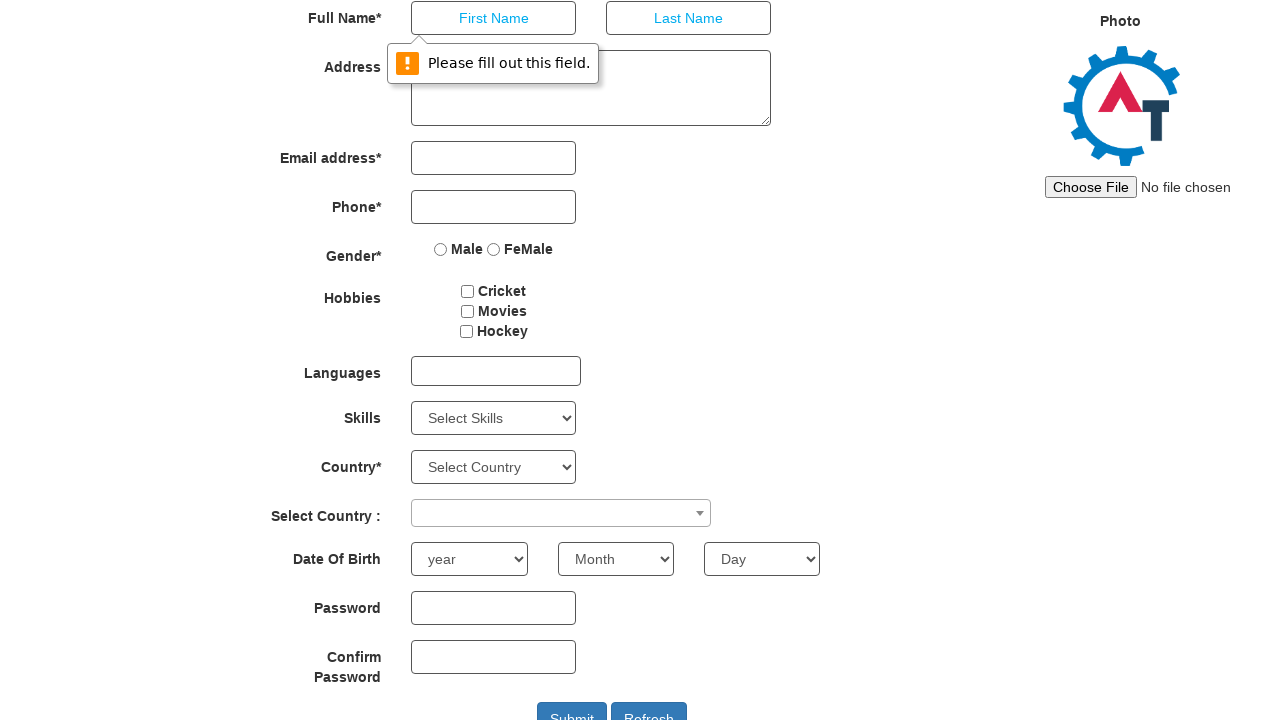

Clicked second button using CSS selector #Button1 at (649, 703) on #Button1
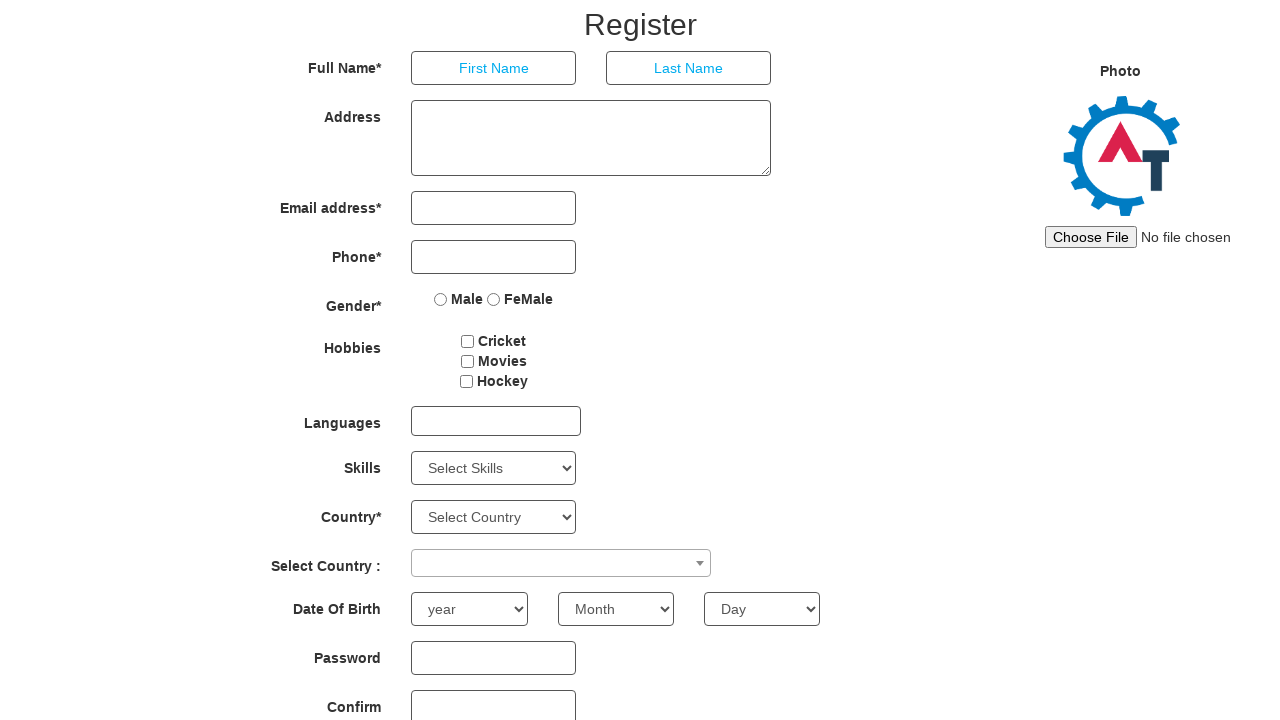

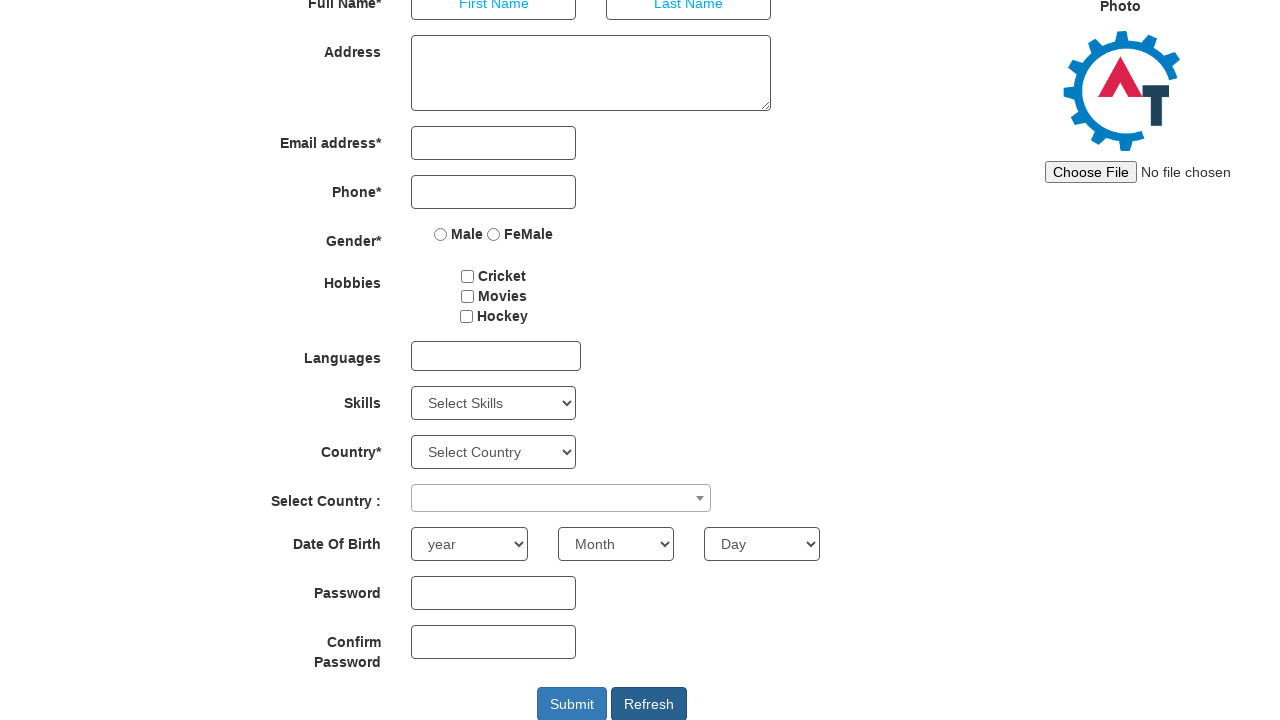